Verifies the login button text on the login page

Starting URL: https://javabykiran.com/selenium/login.html

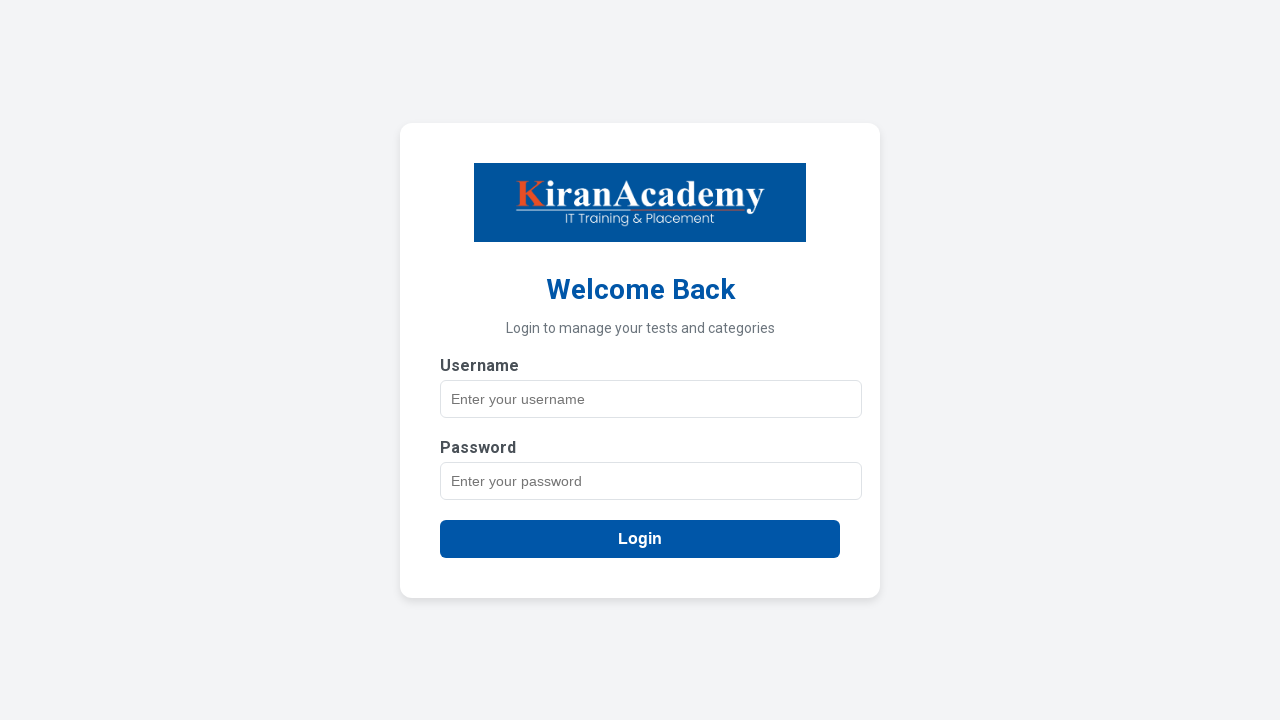

Navigated to login page
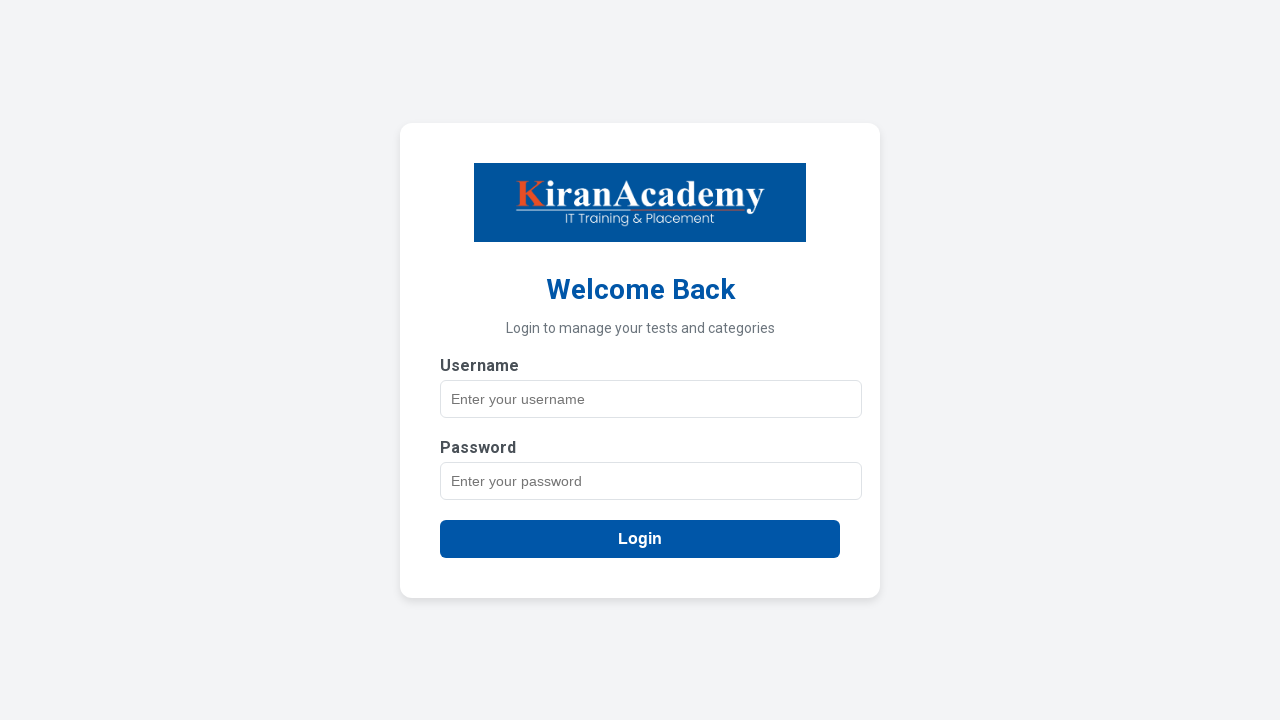

Retrieved login button text content
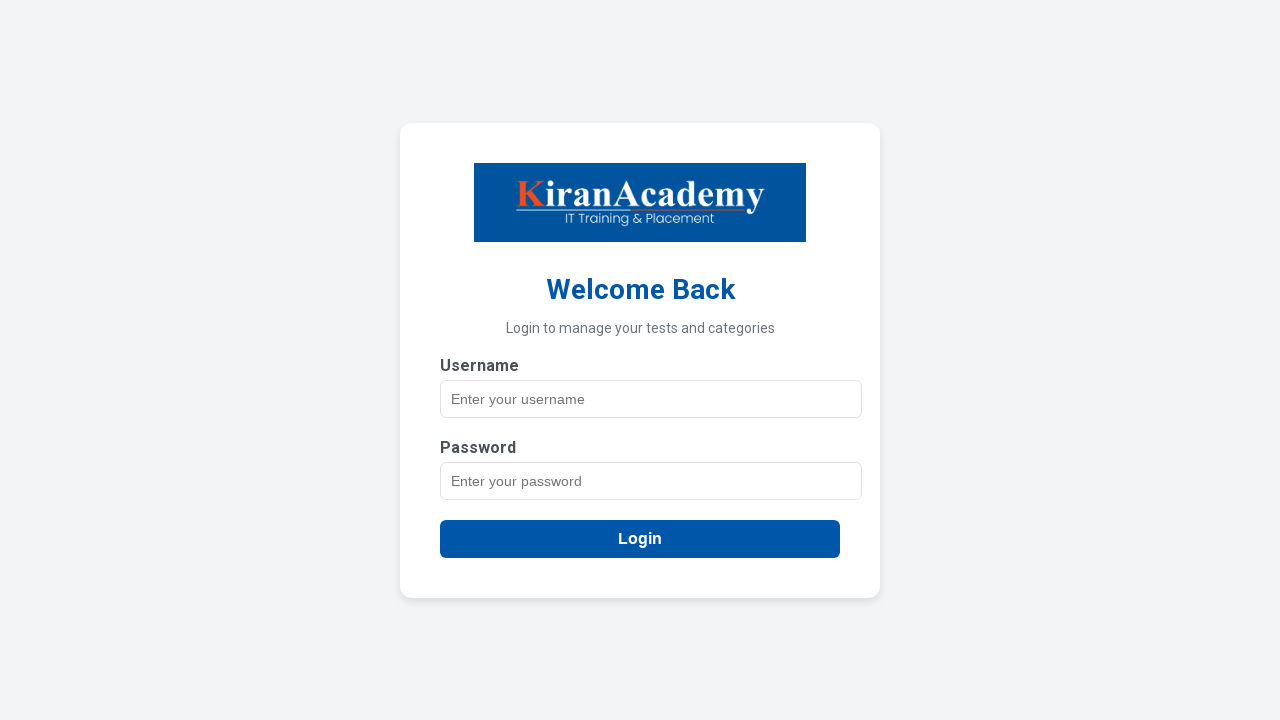

Verified login button text is 'Login'
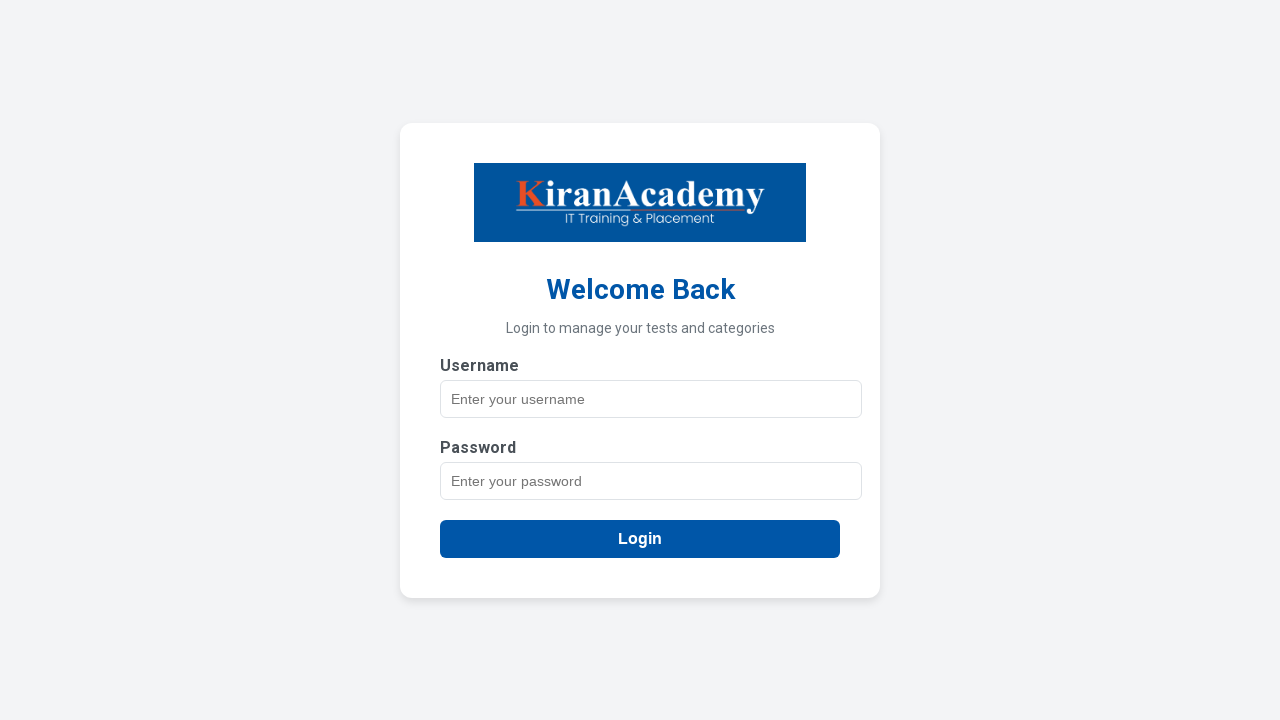

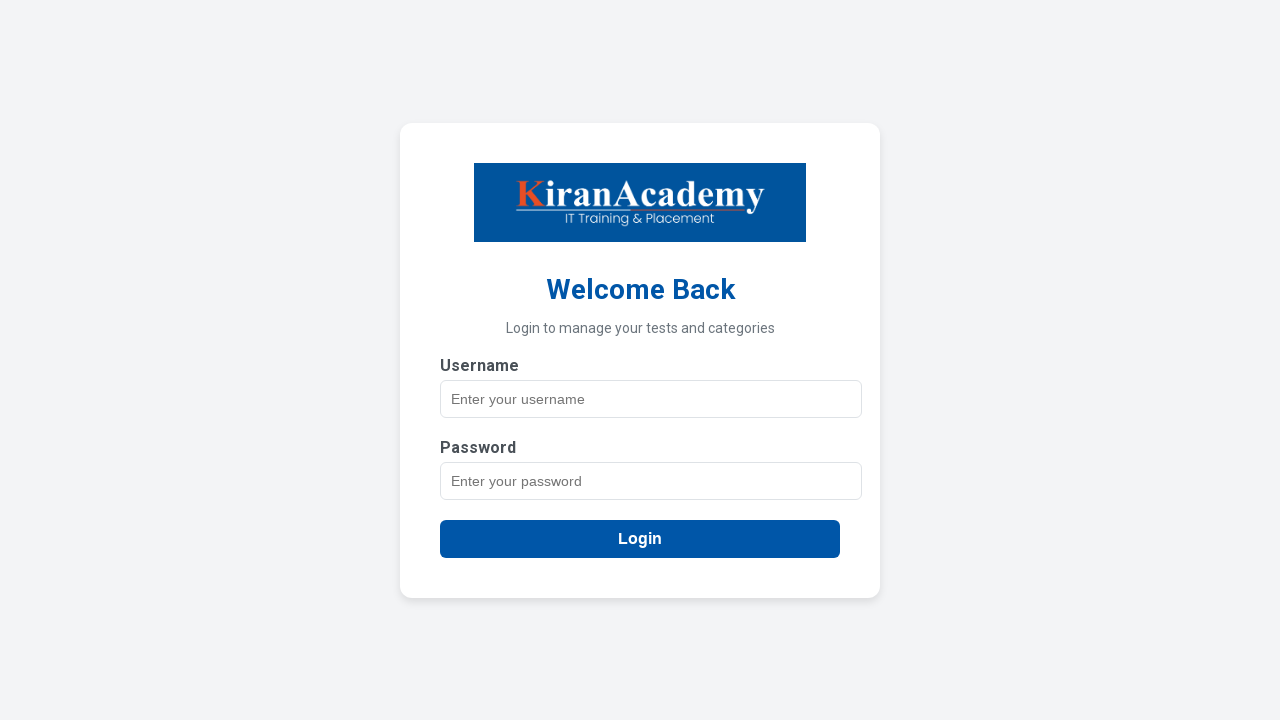